Tests handling of nested iframes by navigating to a page with multiple frames, switching between them, and entering text in an input field within the innermost frame

Starting URL: https://demo.automationtesting.in/Frames.html

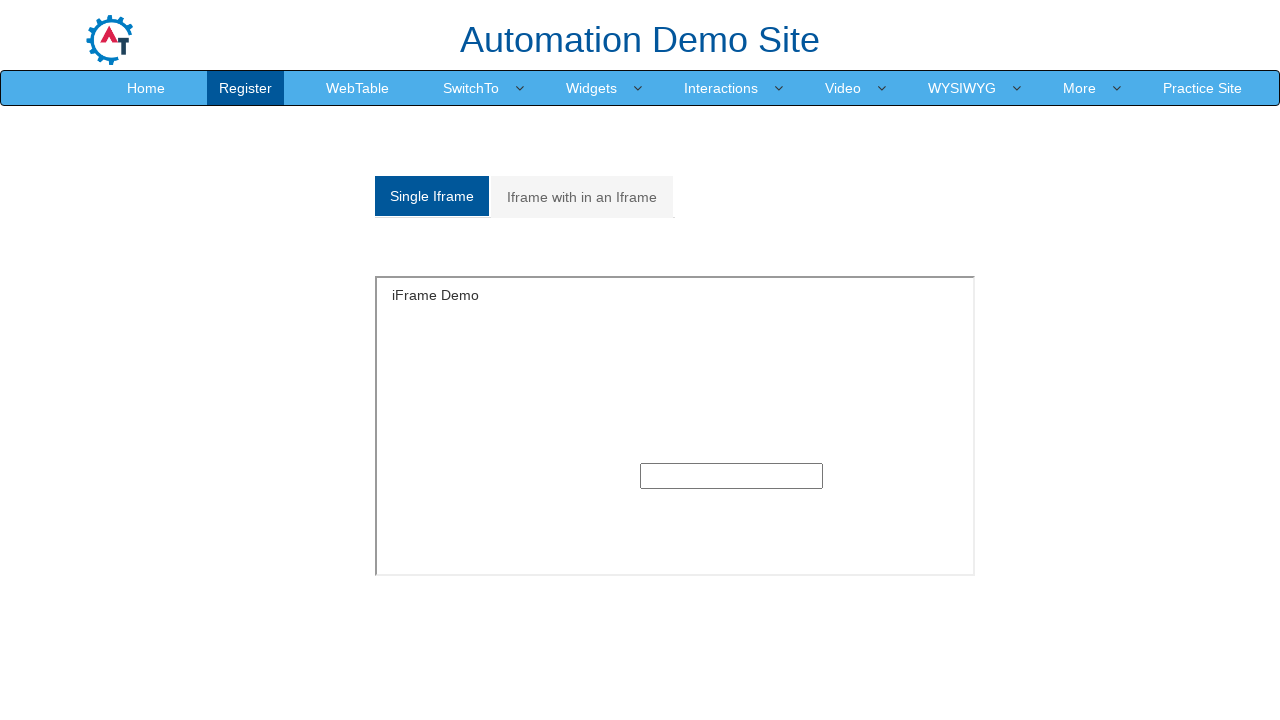

Clicked on 'Iframe with in an Iframe' link at (582, 197) on text=Iframe with in an Iframe
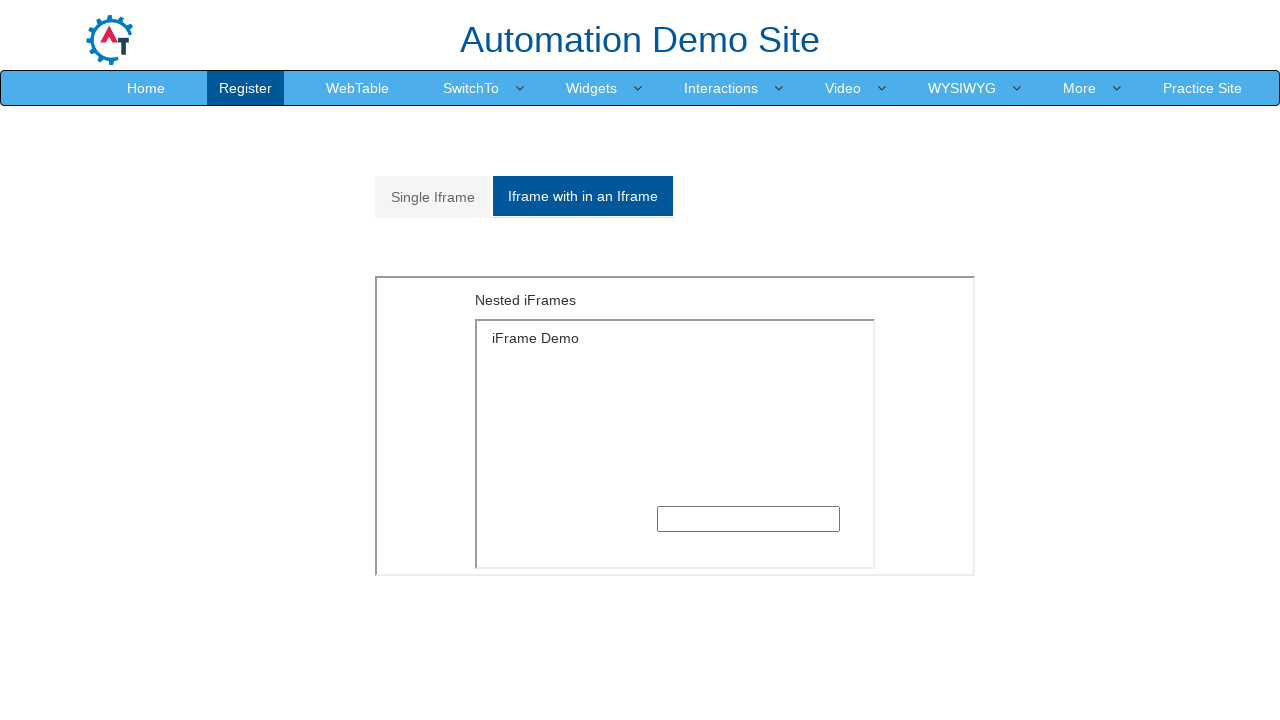

Located outer frame with src='MultipleFrames.html'
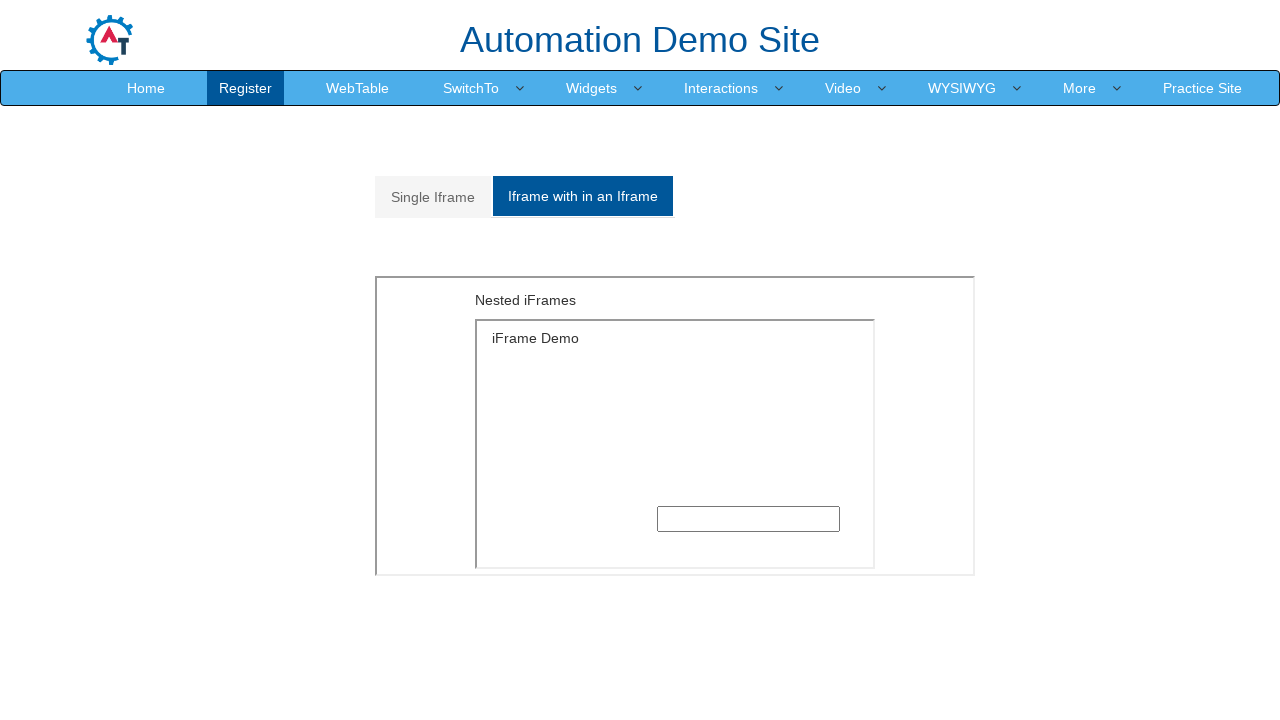

Located inner frame with src='SingleFrame.html' within outer frame
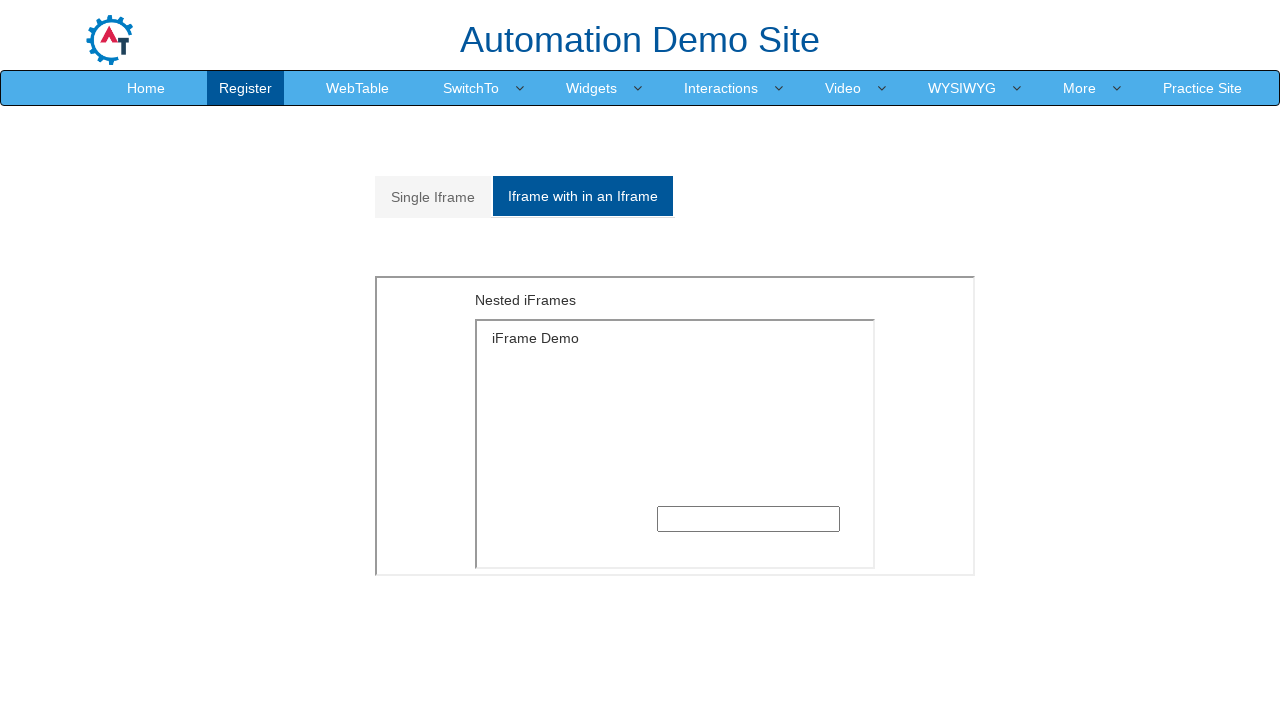

Filled text input field in nested frame with 'Hello World' on iframe[src='MultipleFrames.html'] >> internal:control=enter-frame >> iframe[src=
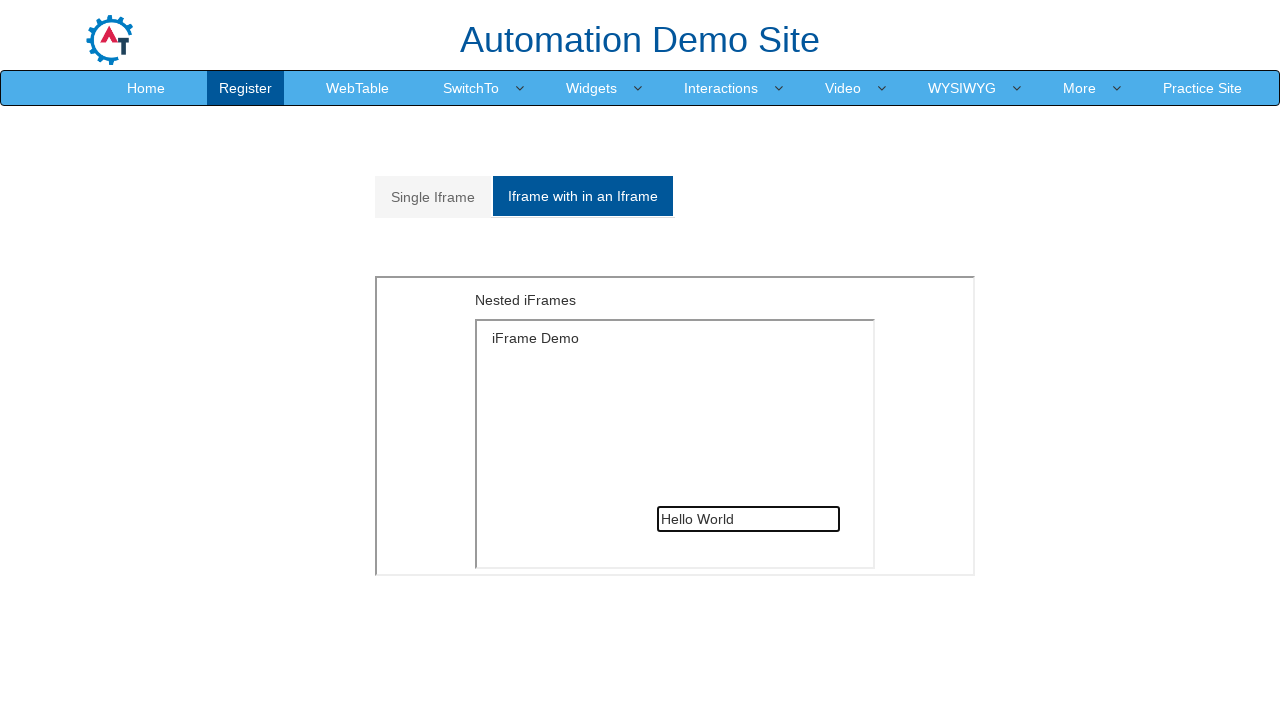

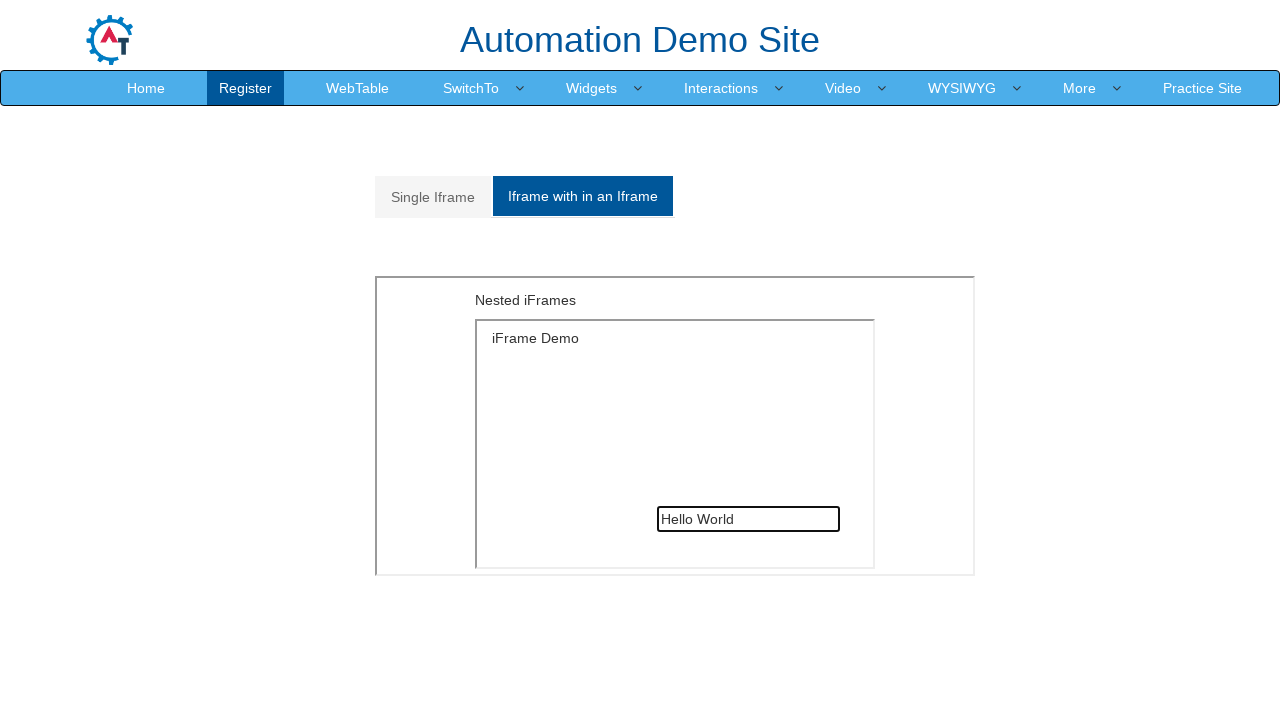